Tests the Senior Citizen checkbox/option selection on the SpiceJet airline booking website by clicking on the Senior Citizen element.

Starting URL: https://spicejet.com

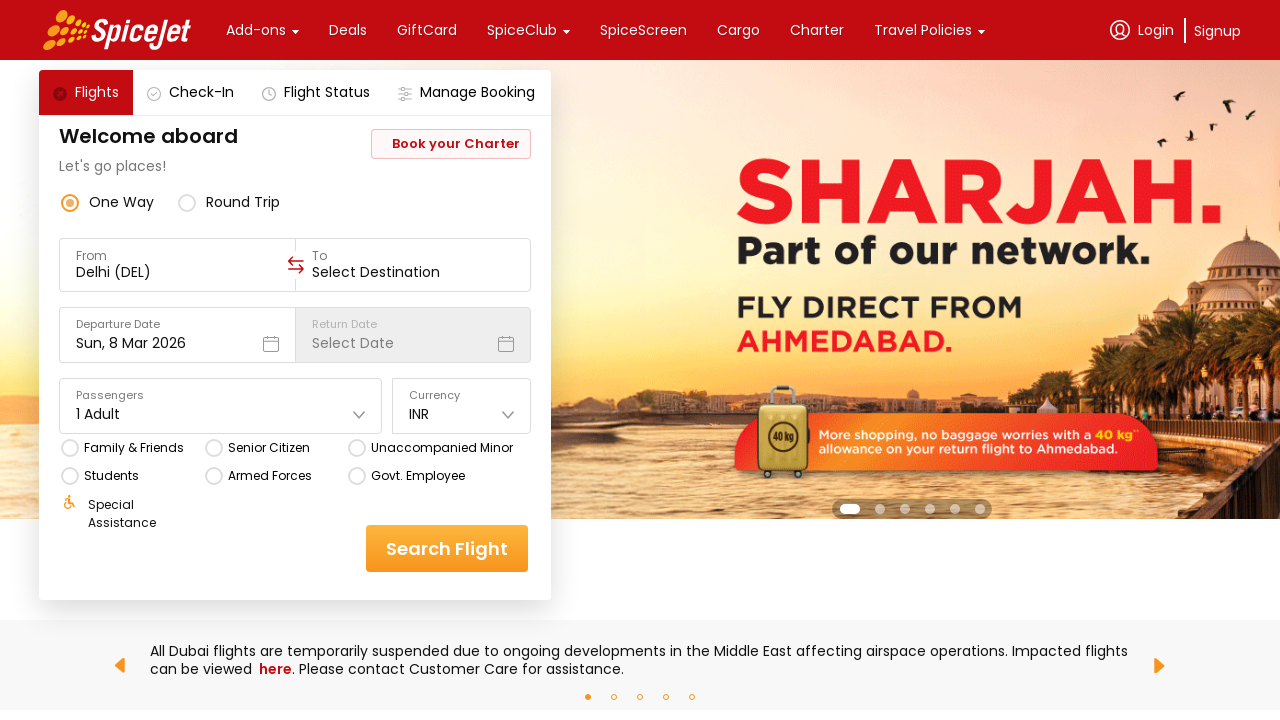

Waited for Senior Citizen option to be visible on the page
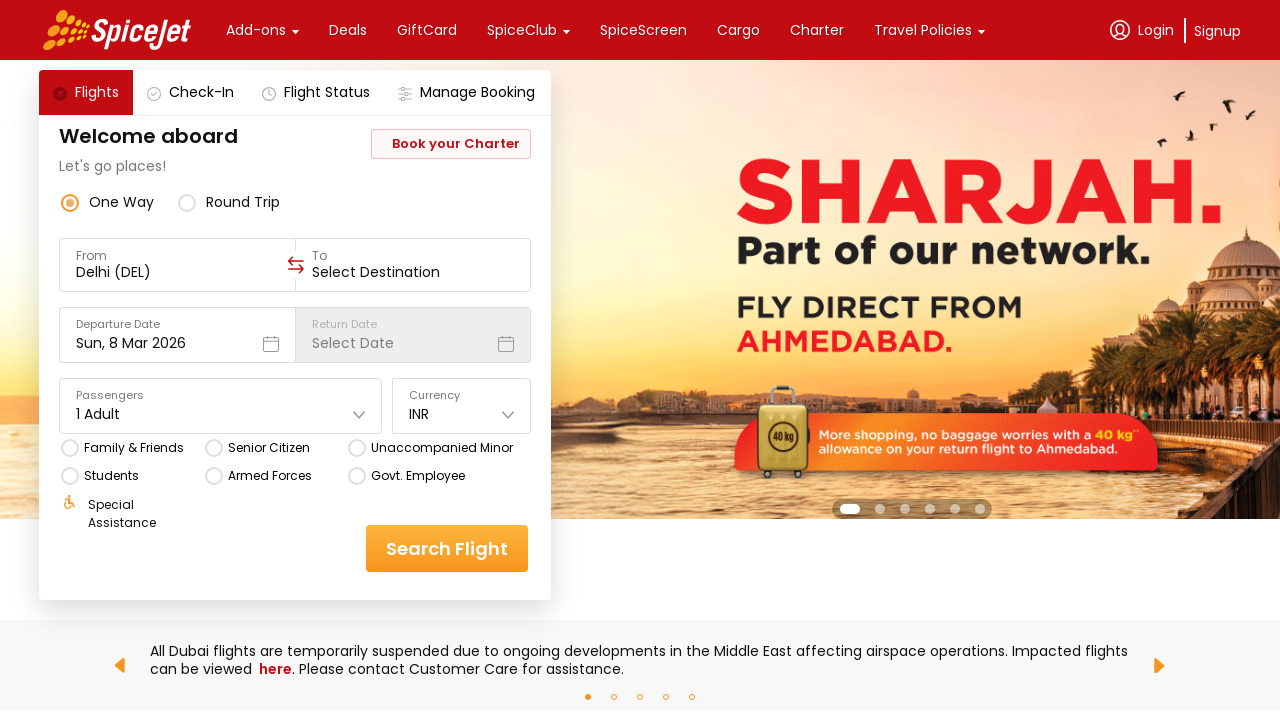

Clicked on the Senior Citizen checkbox/option at (268, 448) on xpath=//div[contains(@class, 'css-76zvg2') and text()='Senior Citizen']
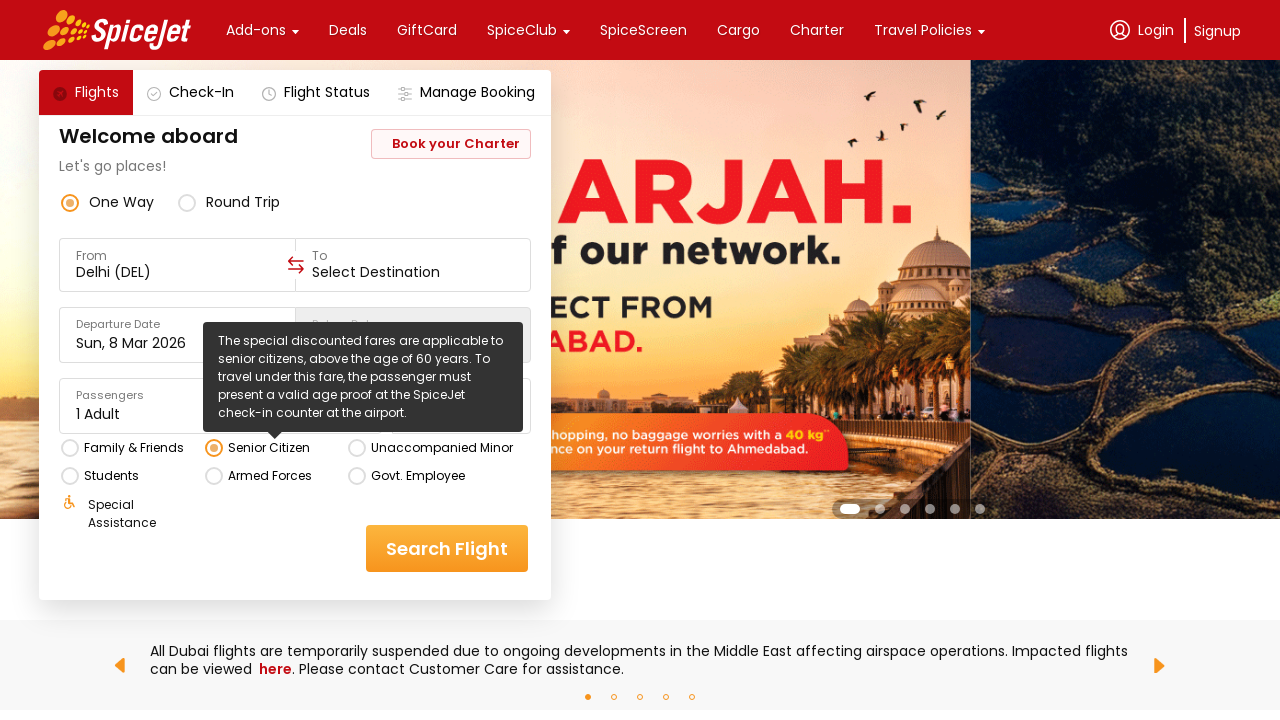

Waited for selection to take effect
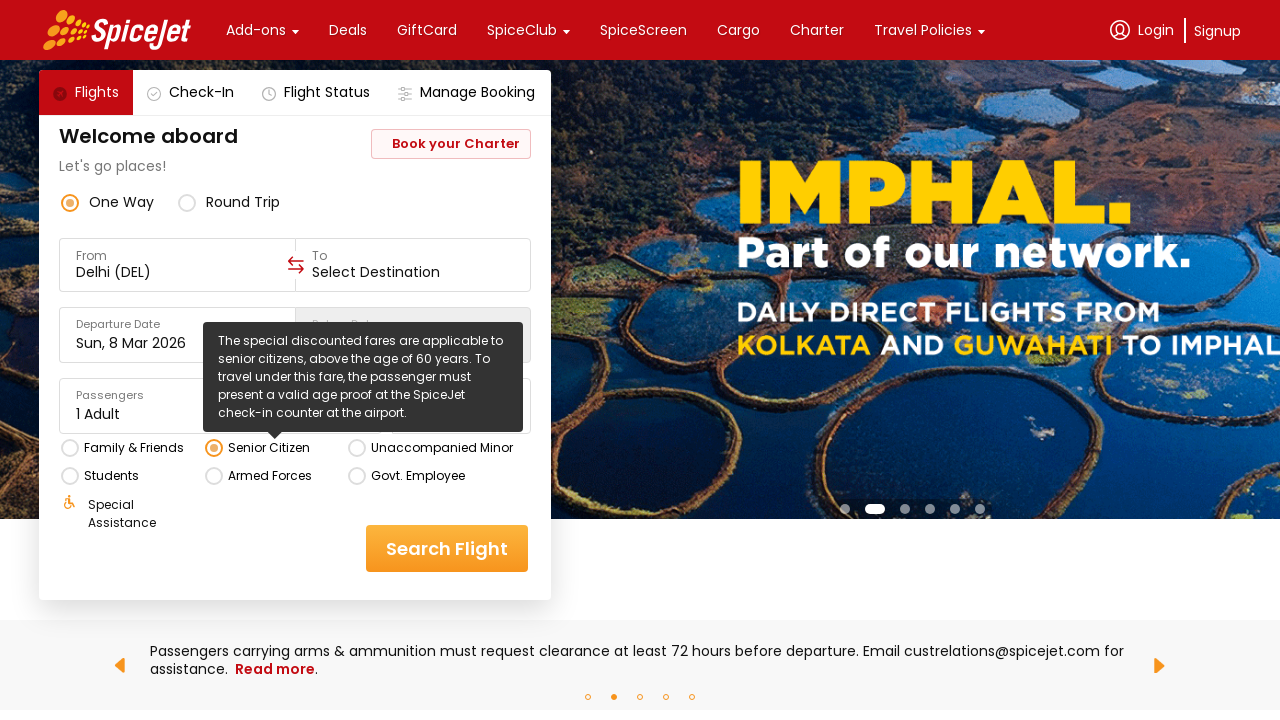

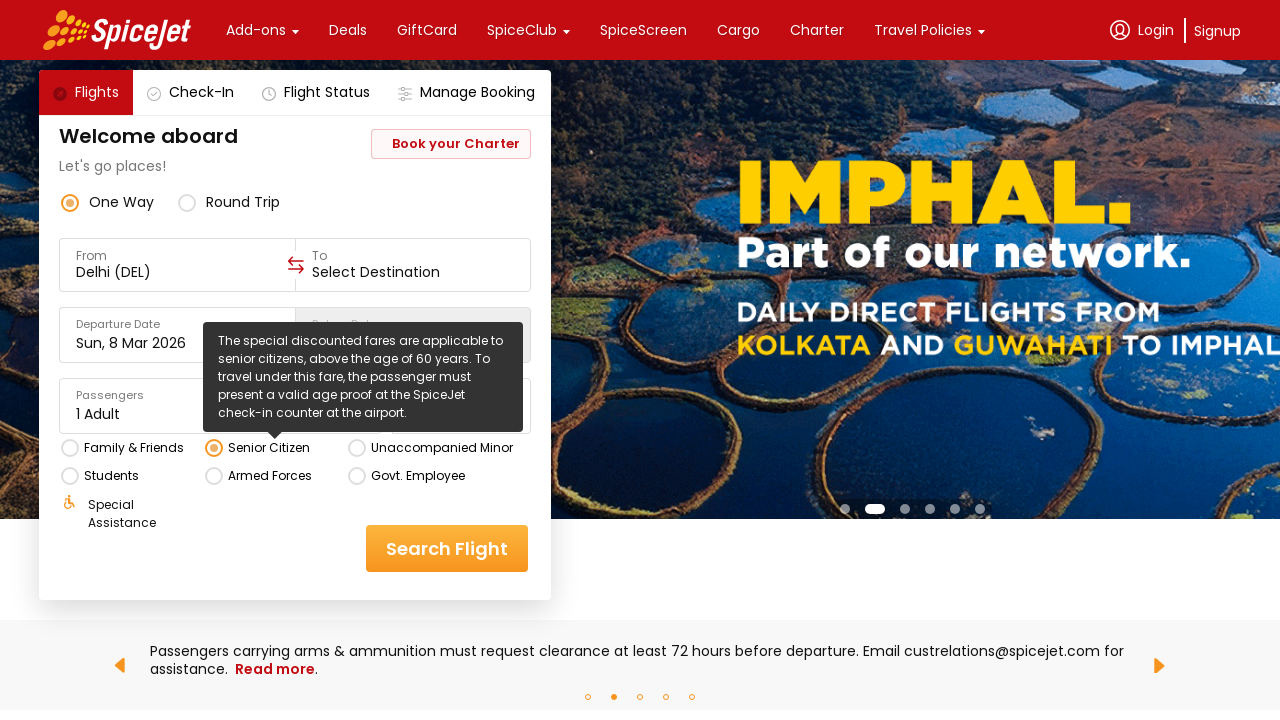